Tests hover functionality by hovering over user avatars to reveal usernames and profile links, then clicks each profile link to verify navigation

Starting URL: http://the-internet.herokuapp.com/hovers

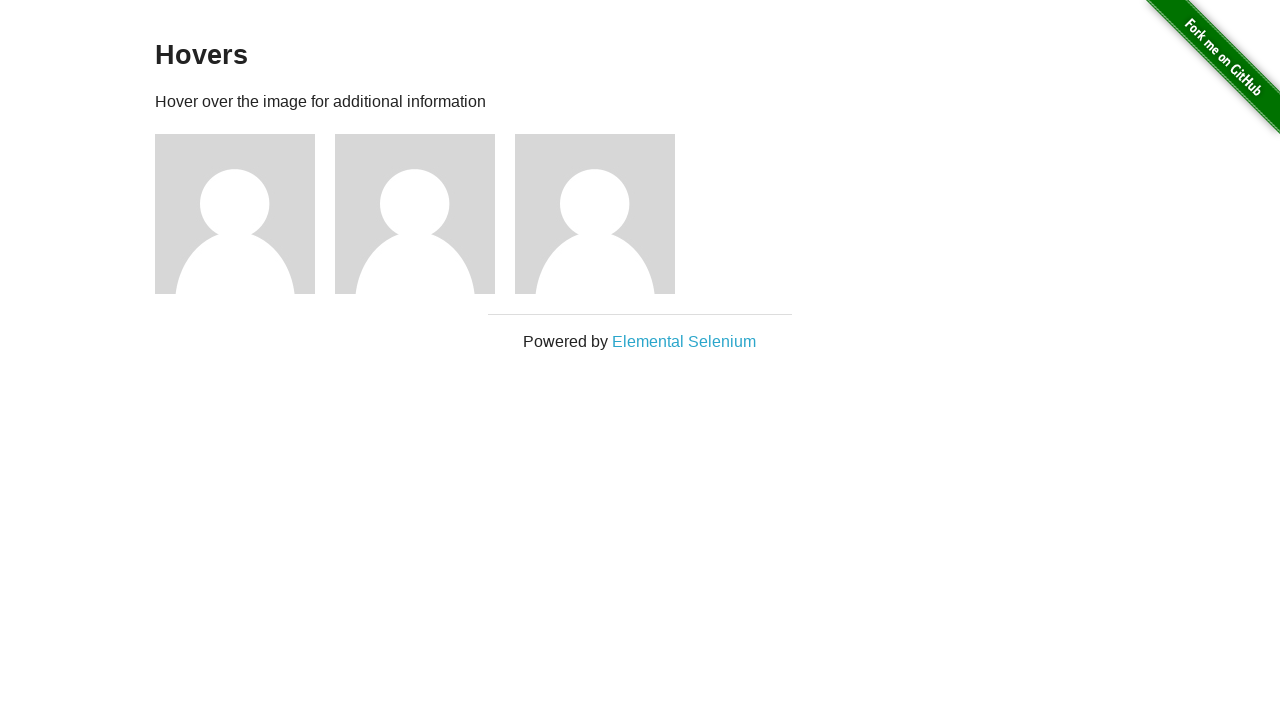

Hovered over first user avatar to reveal username at (245, 214) on .figure:nth-of-type(1)
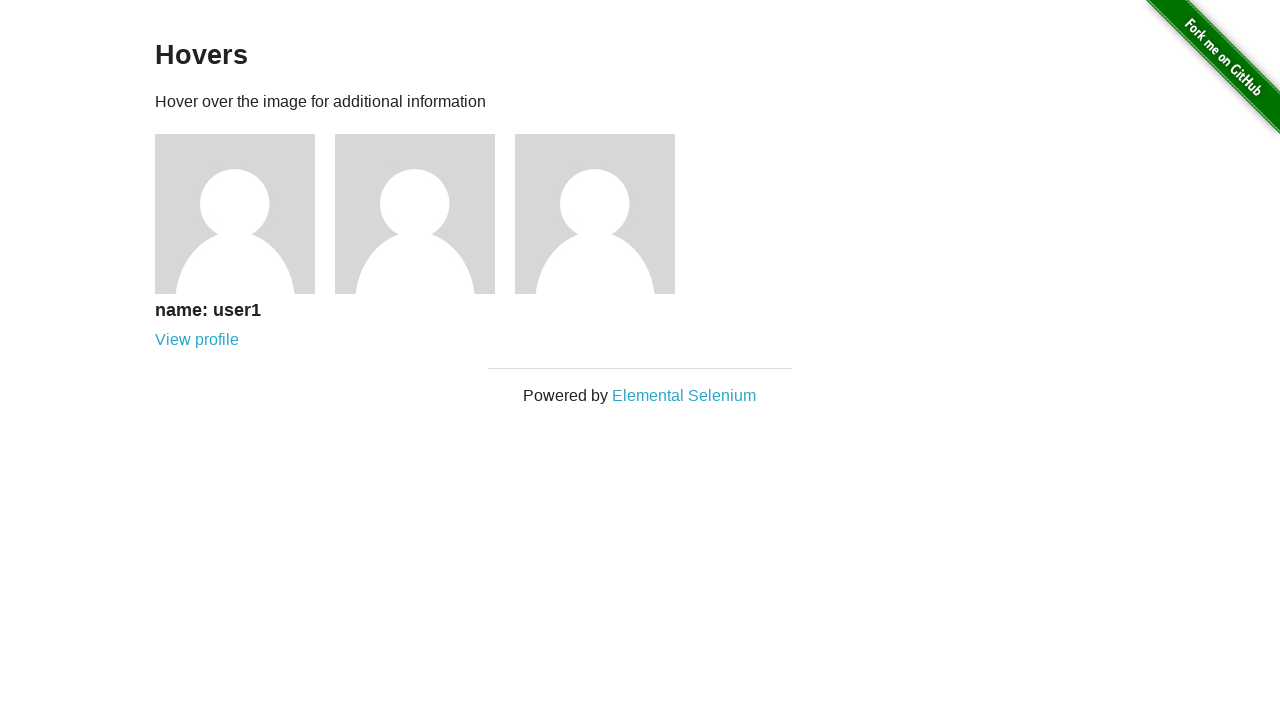

Verified first user's username 'name: user1' is displayed
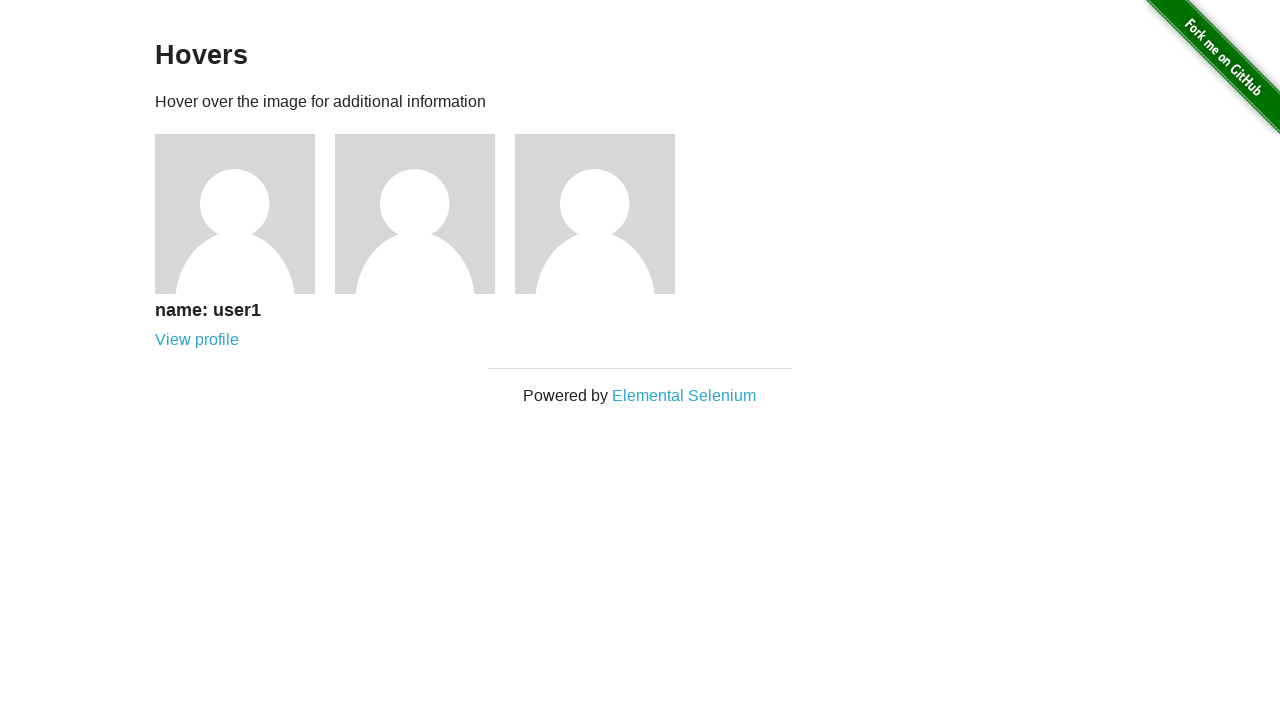

Clicked View profile link for user1 at (197, 340) on text='View profile' >> nth=0
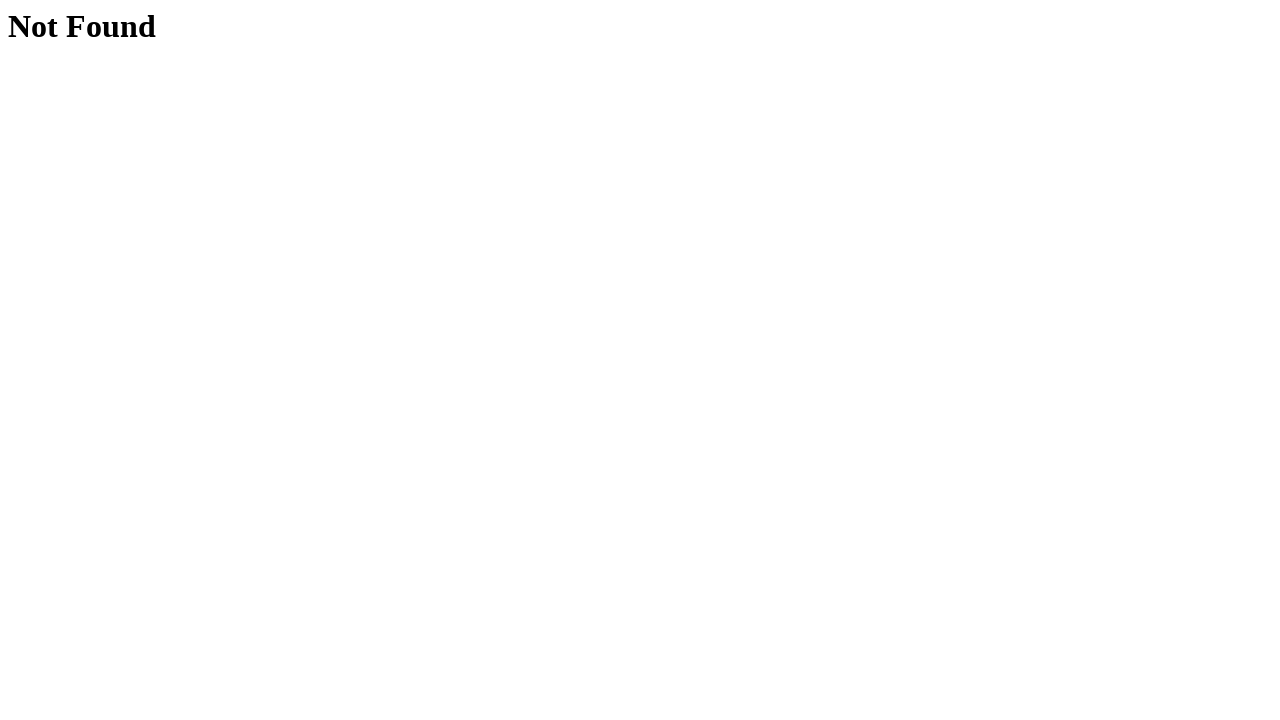

Verified user1 profile link navigated to Not Found page
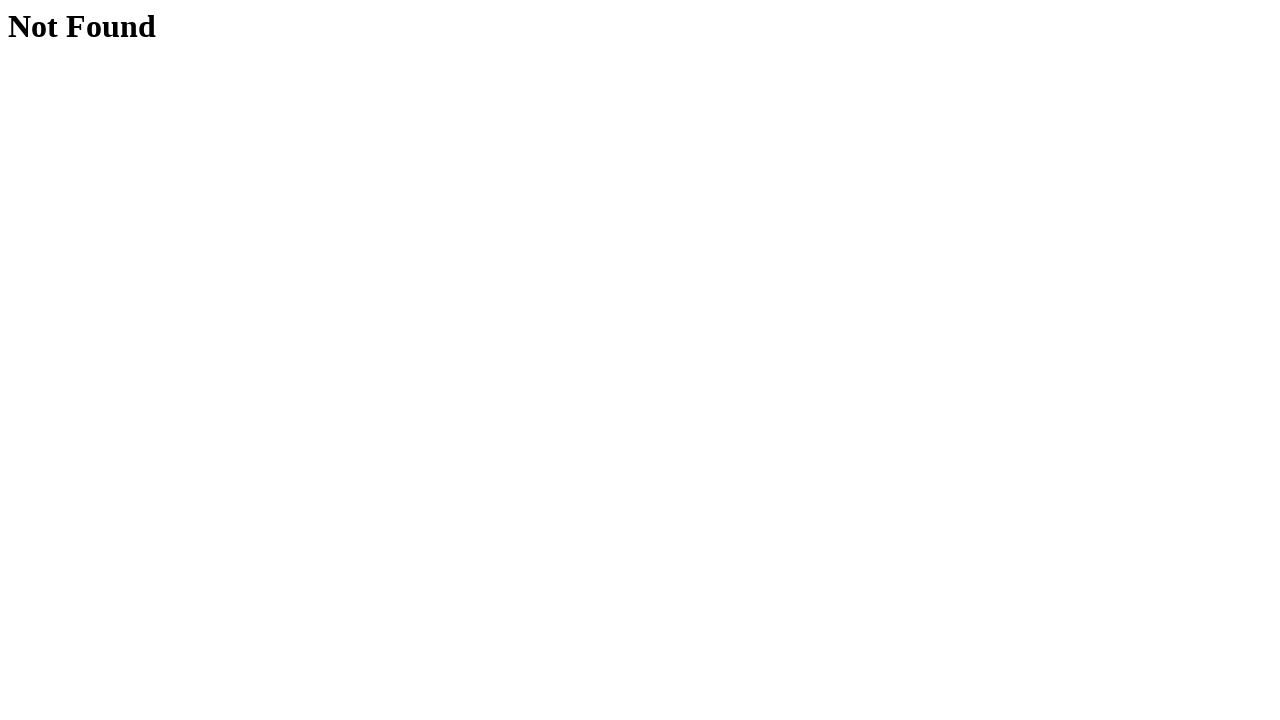

Navigated back to hovers page for second user
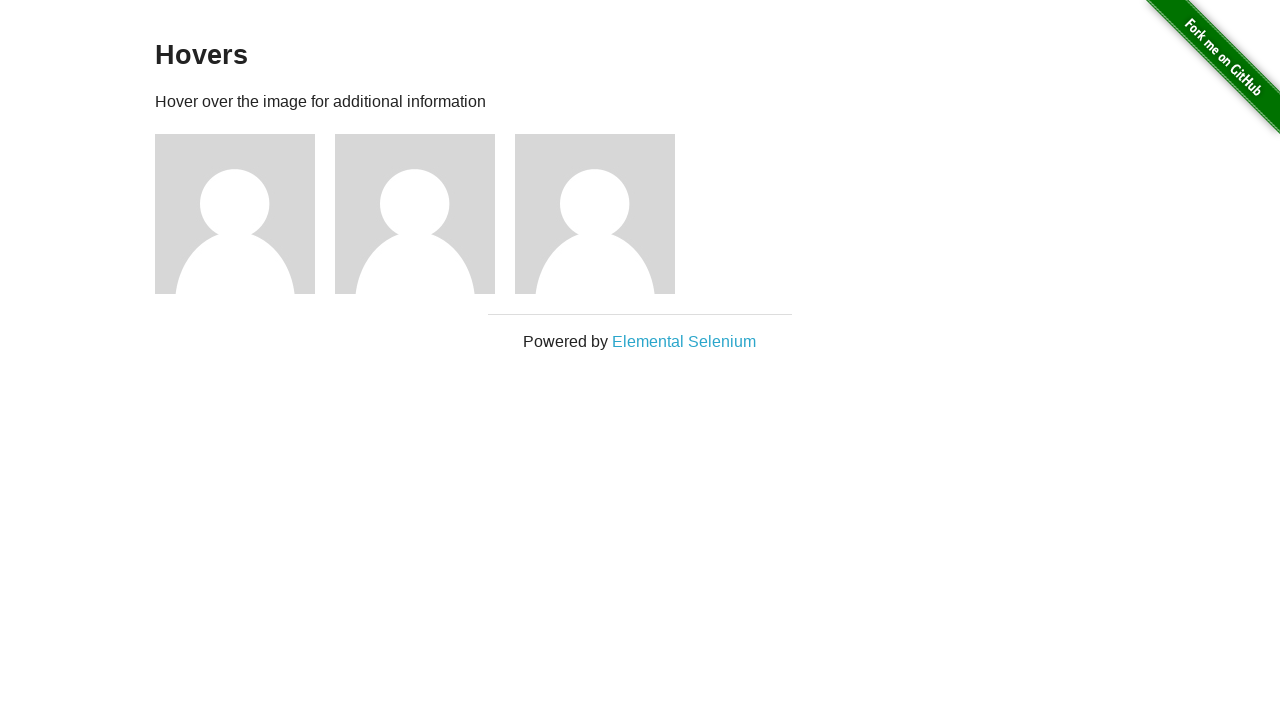

Hovered over second user avatar to reveal username at (425, 214) on .figure:nth-of-type(2)
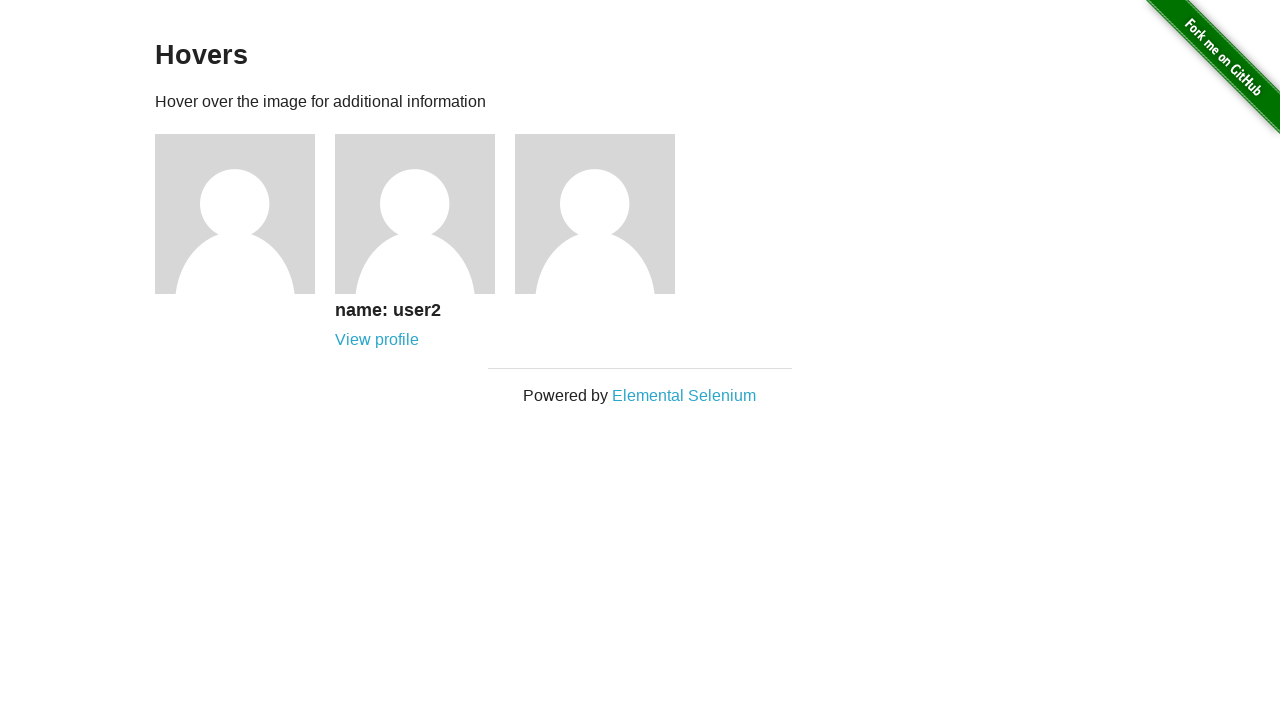

Verified second user's username 'name: user2' is displayed
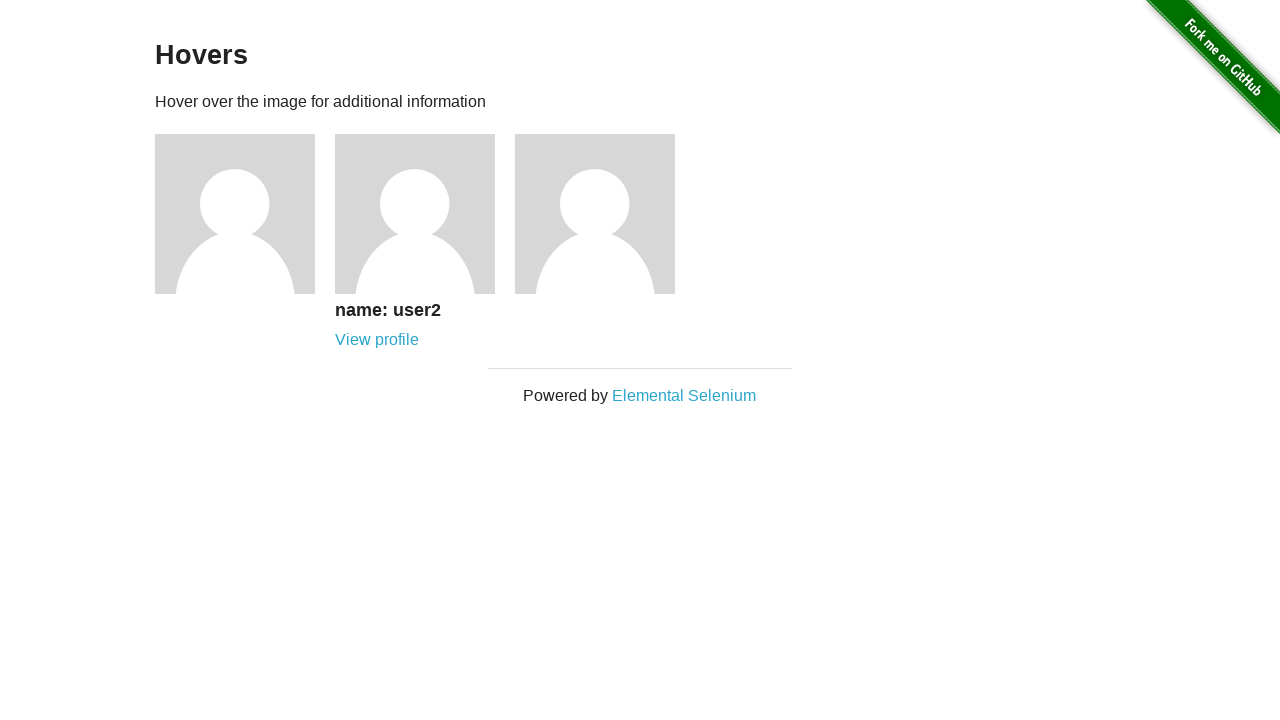

Clicked View profile link for user2 at (377, 340) on text='View profile' >> nth=1
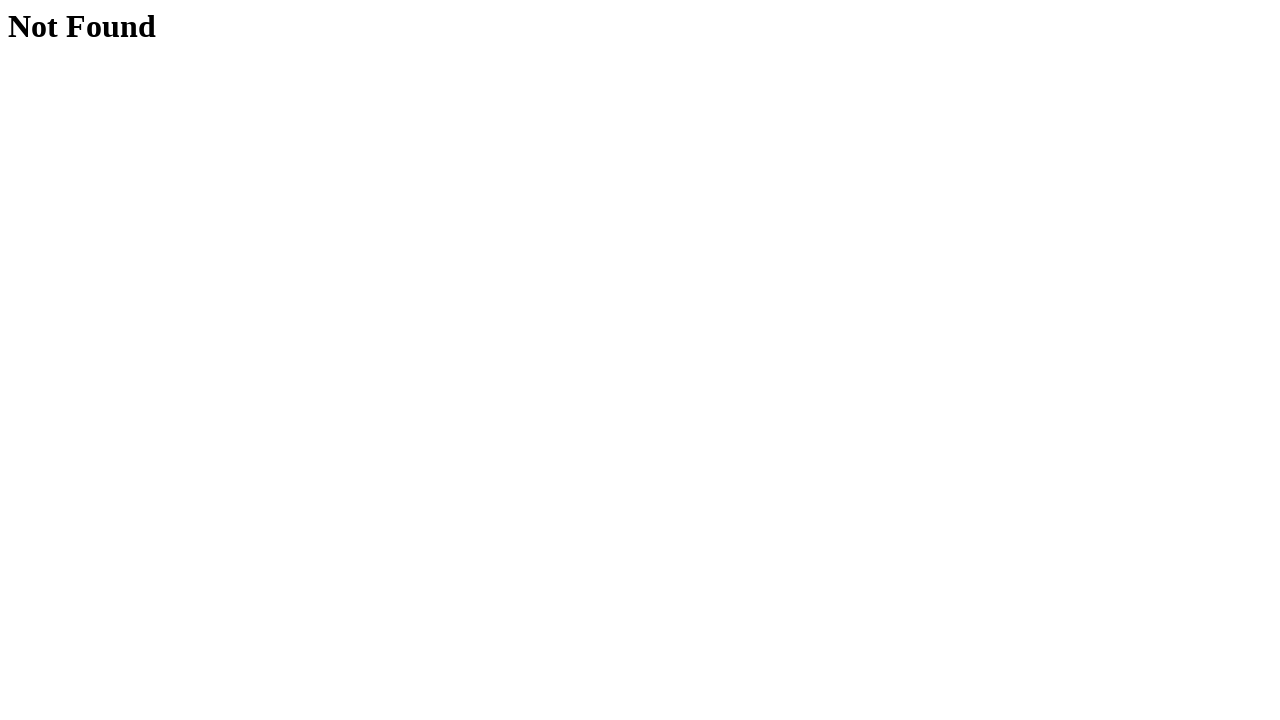

Verified user2 profile link navigated to Not Found page
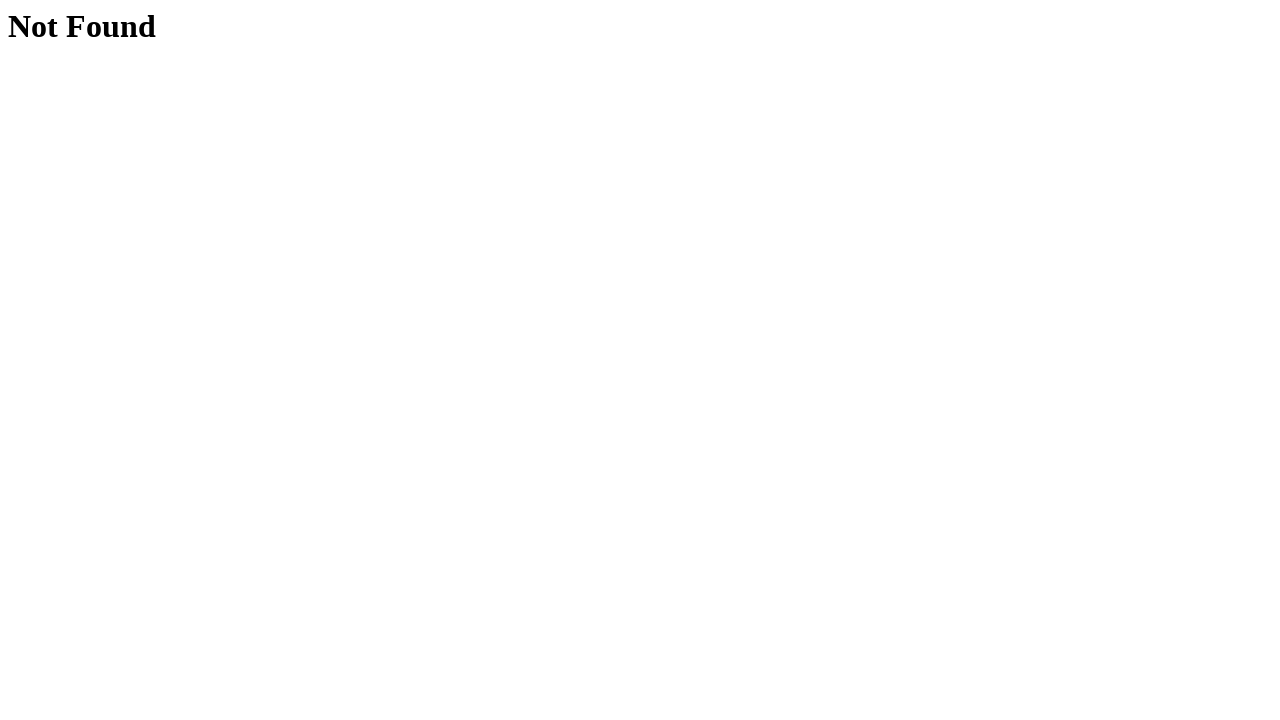

Navigated back to hovers page for third user
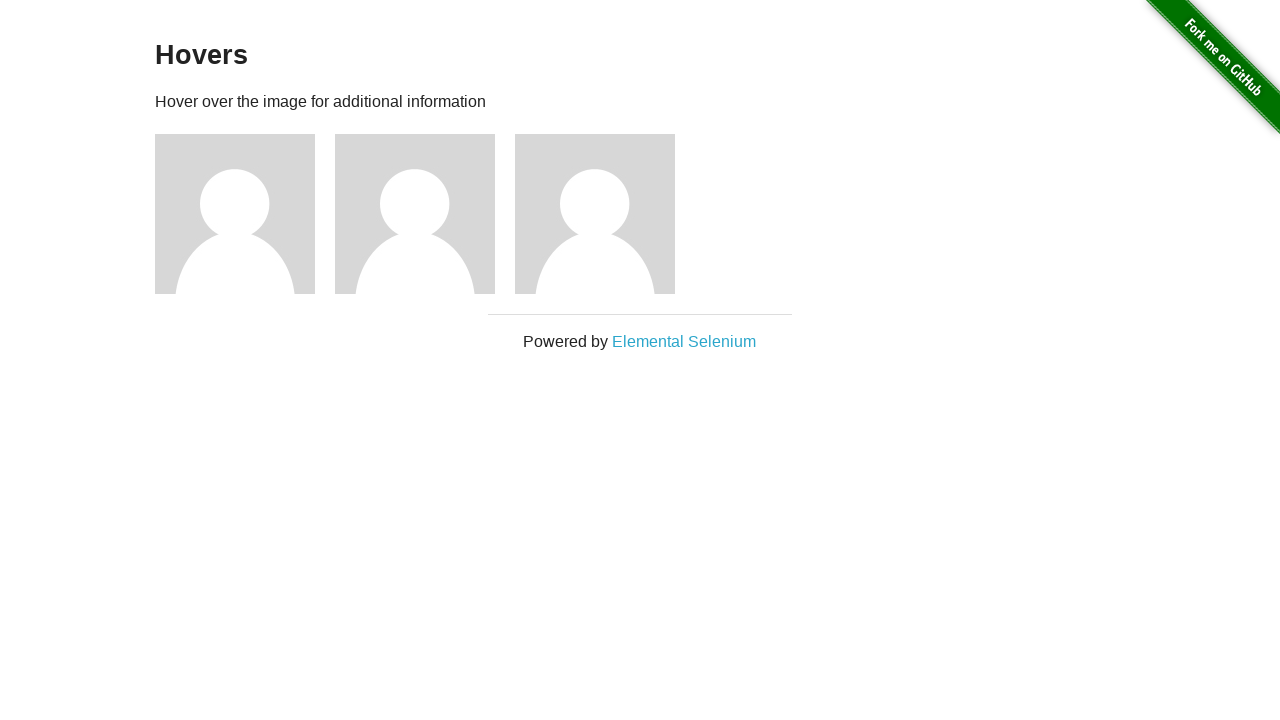

Hovered over third user avatar to reveal username at (605, 214) on .figure:nth-of-type(3)
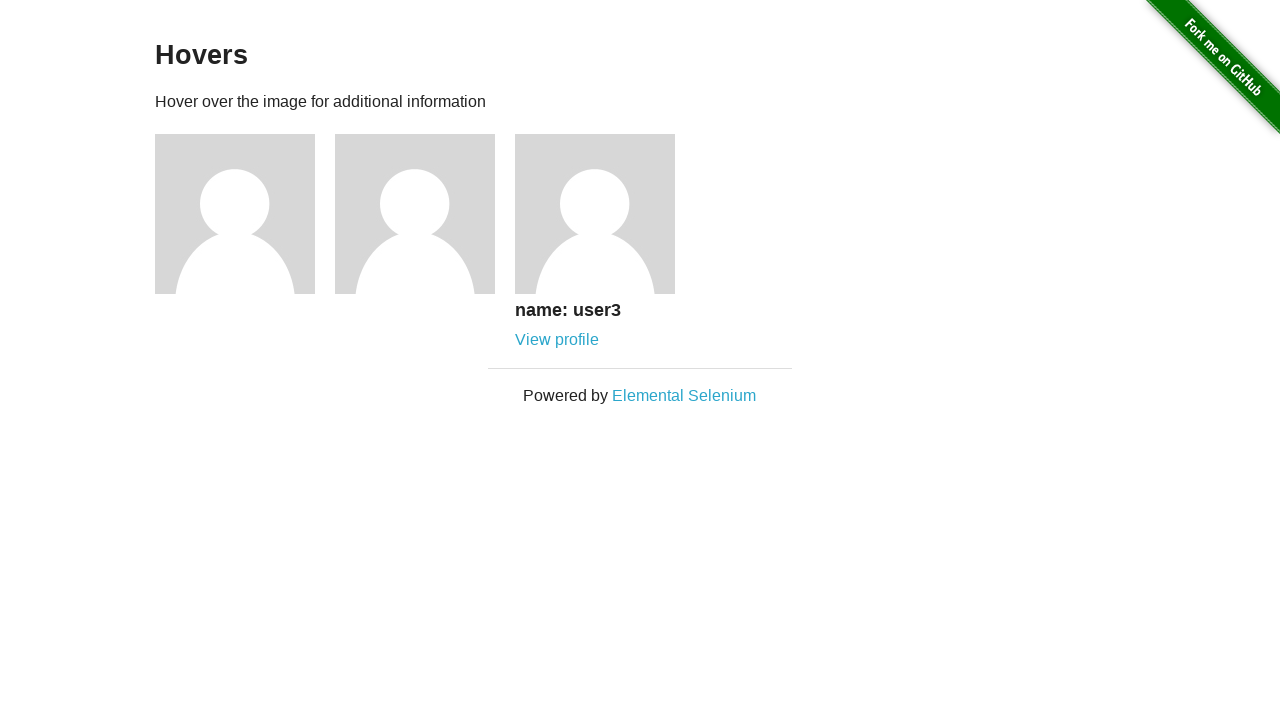

Verified third user's username 'name: user3' is displayed
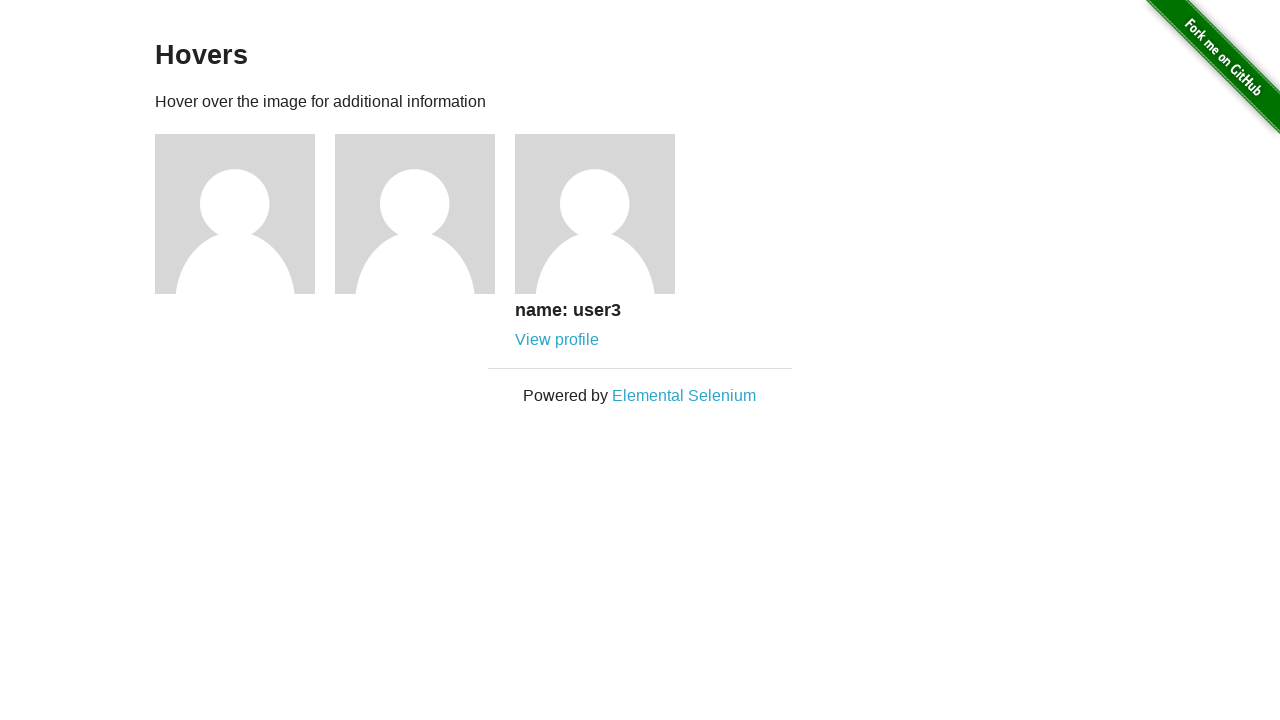

Clicked View profile link for user3 at (557, 340) on text='View profile' >> nth=2
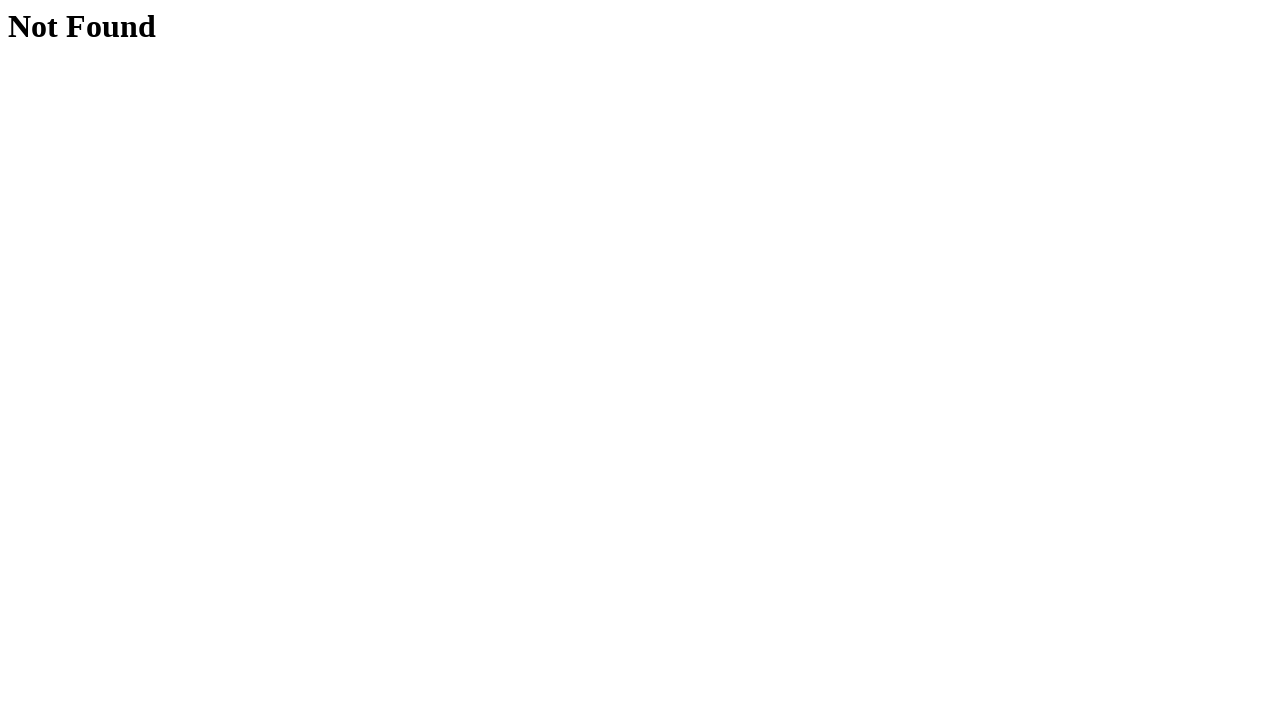

Verified user3 profile link navigated to Not Found page
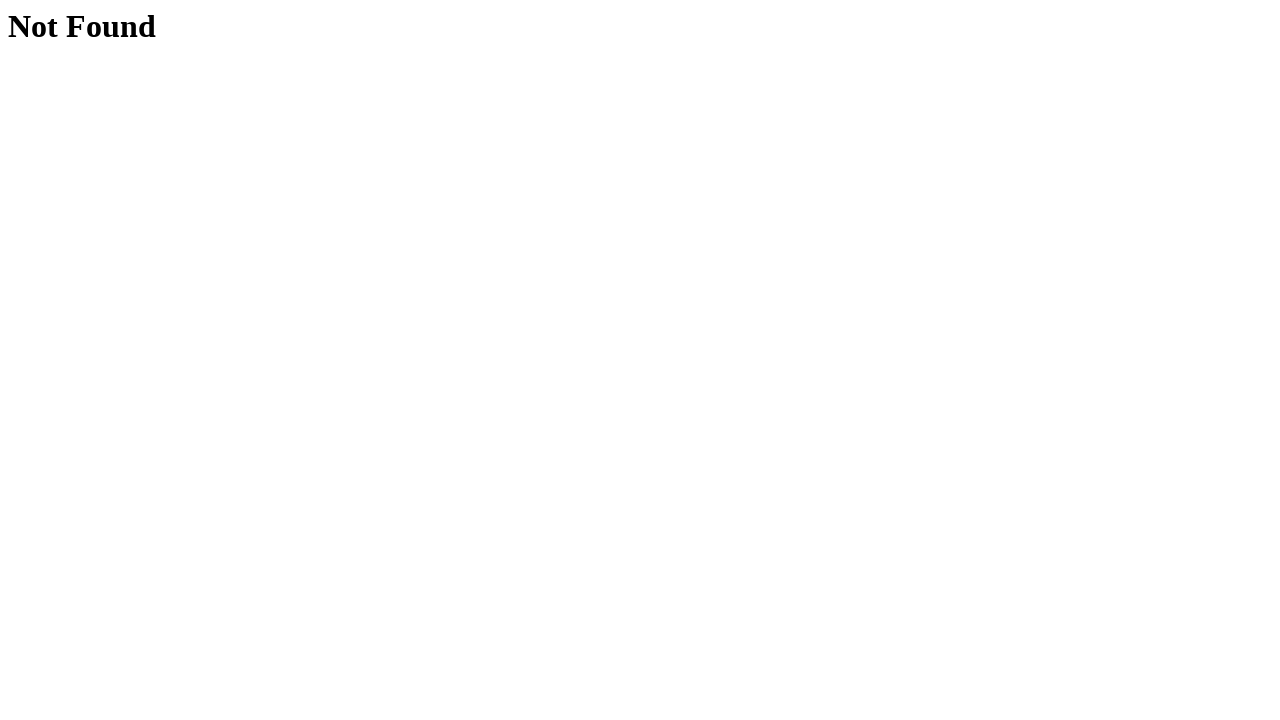

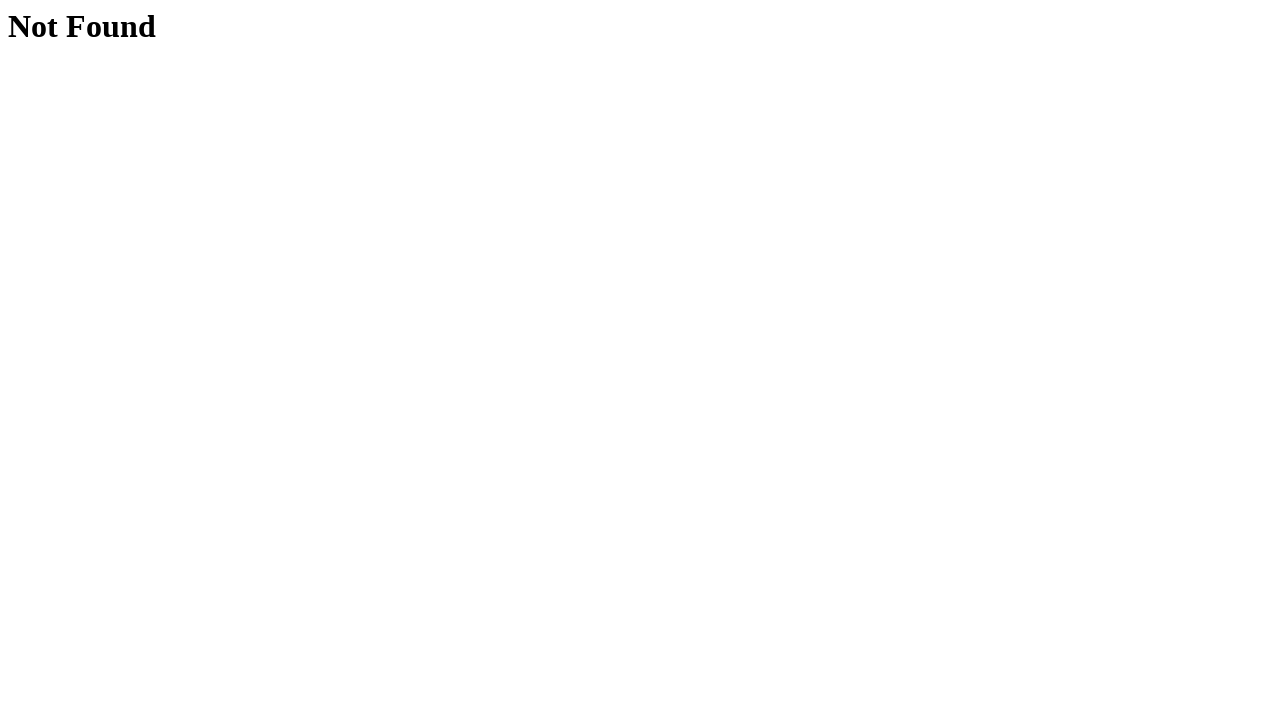